Counts the number of select dropdown elements on the page

Starting URL: https://www.globalsqa.com/demo-site/select-dropdown-menu/

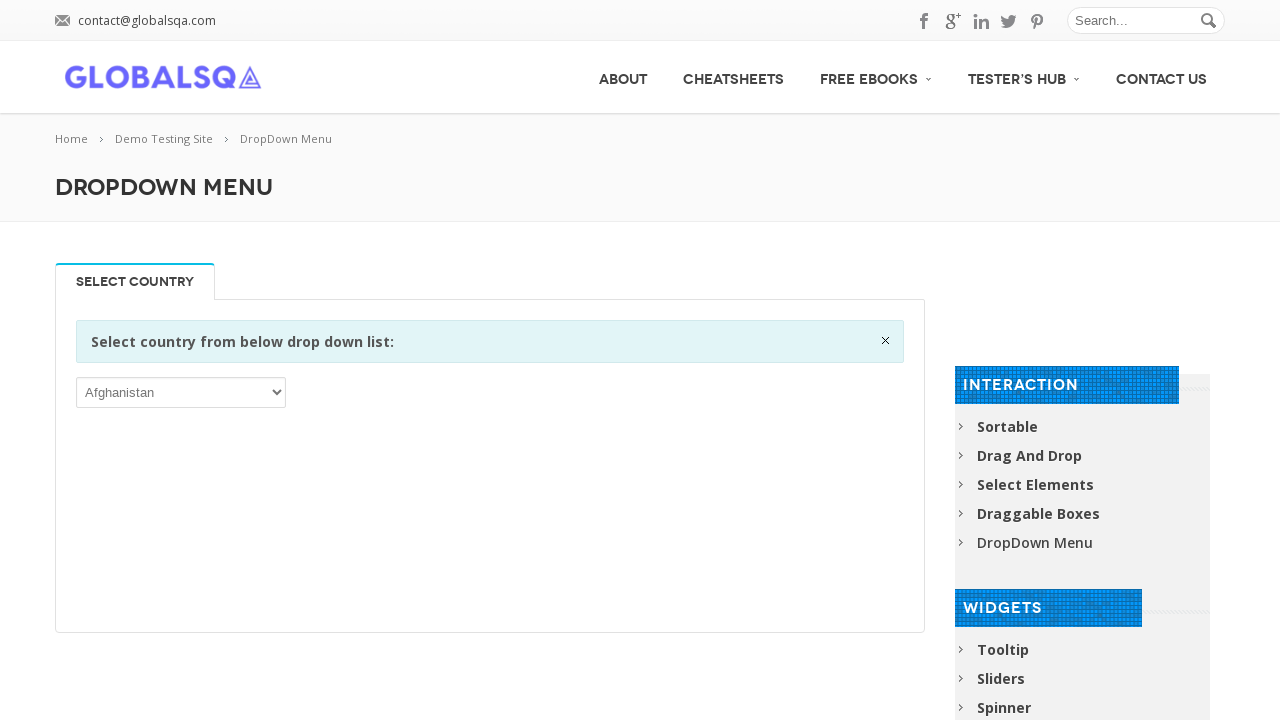

Navigated to Global QA select dropdown menu demo page
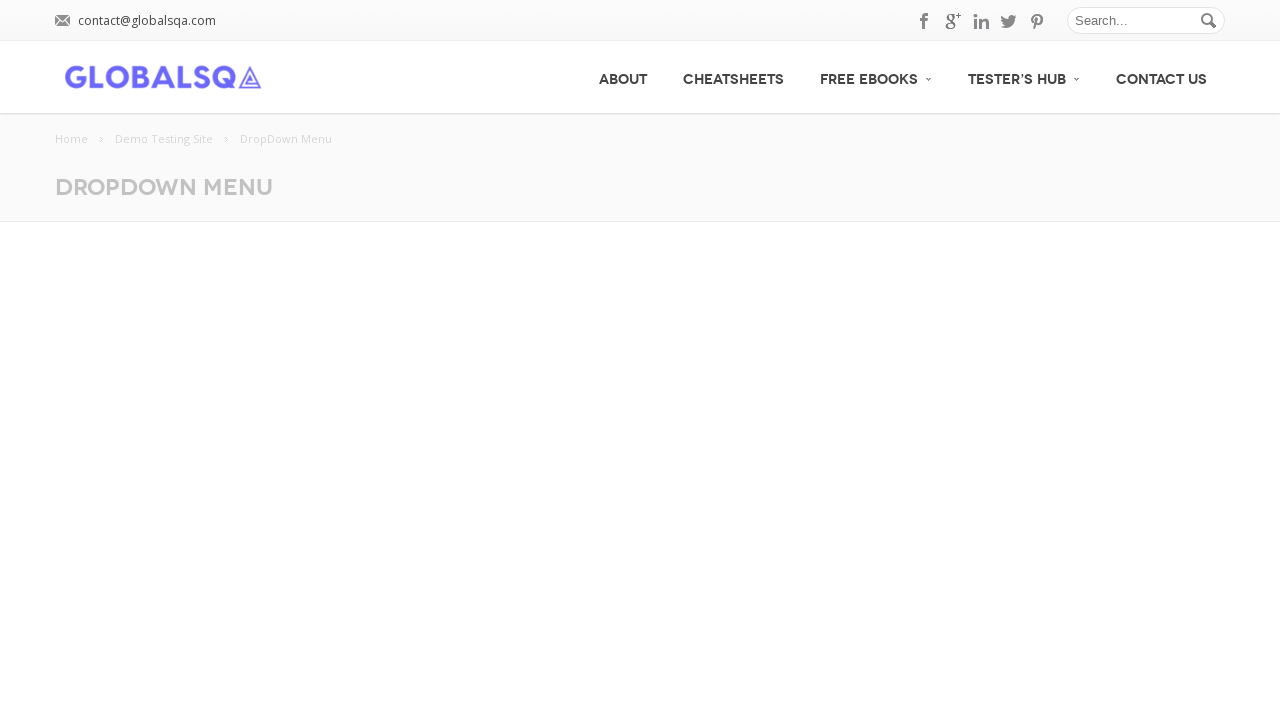

Located all select dropdown elements on the active tab
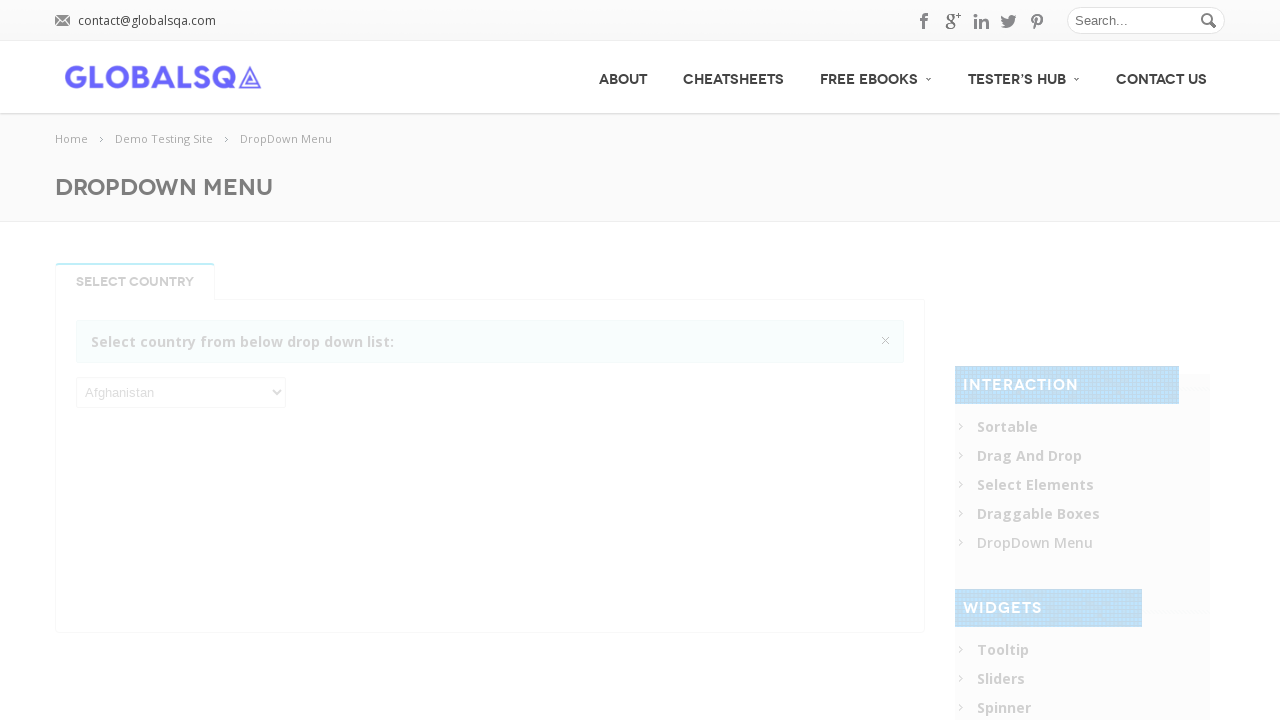

Counted select elements: 1 found
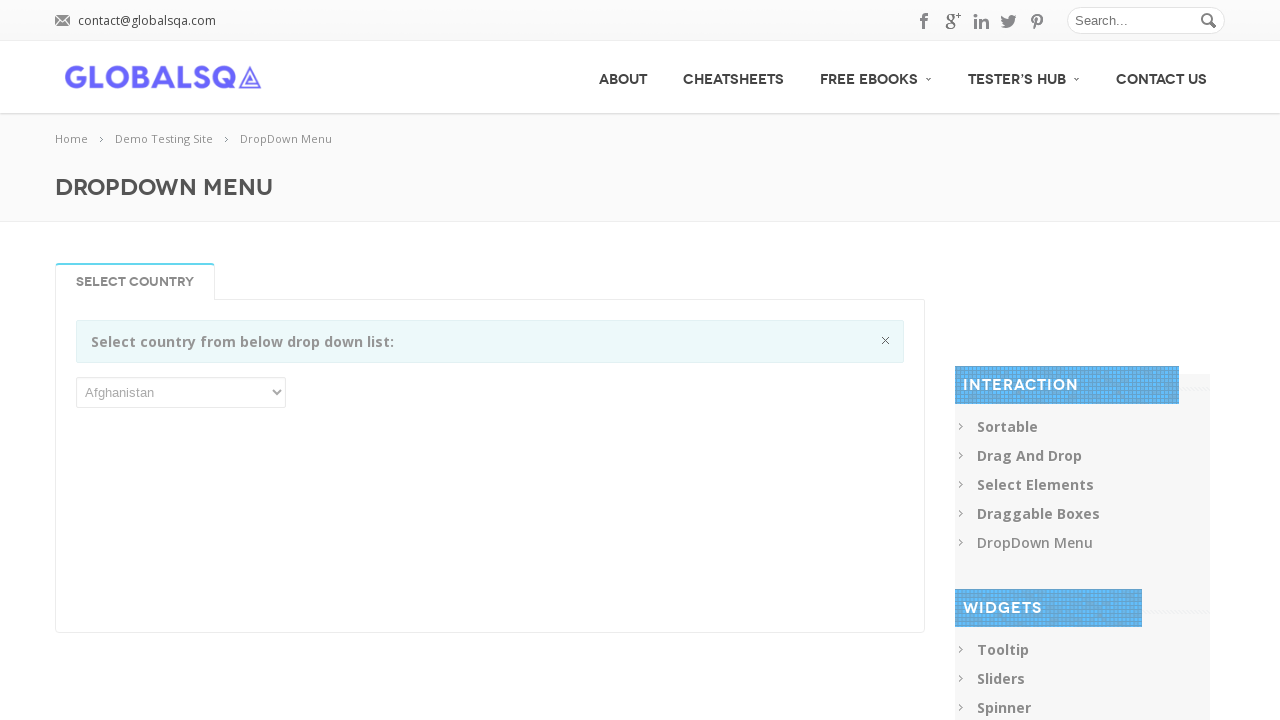

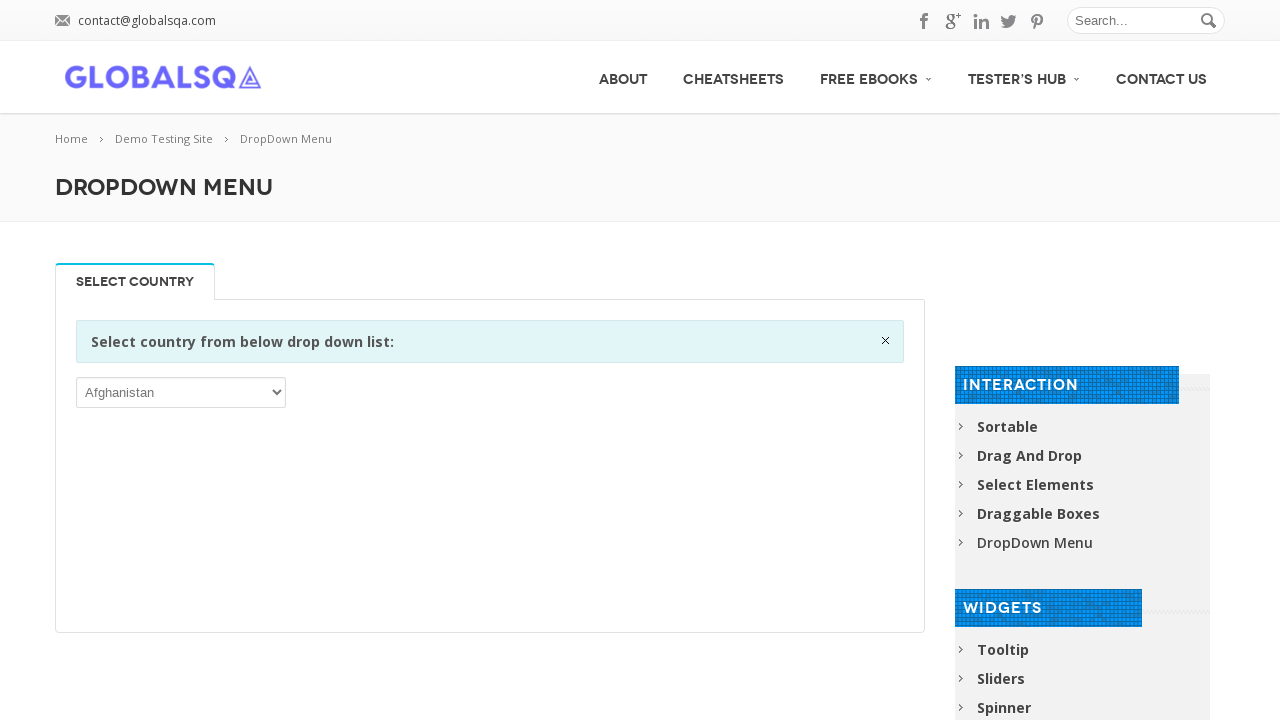